Tests jQuery UI custom dropdown by selecting different number options and verifying they are displayed correctly

Starting URL: https://jqueryui.com/resources/demos/selectmenu/default.html

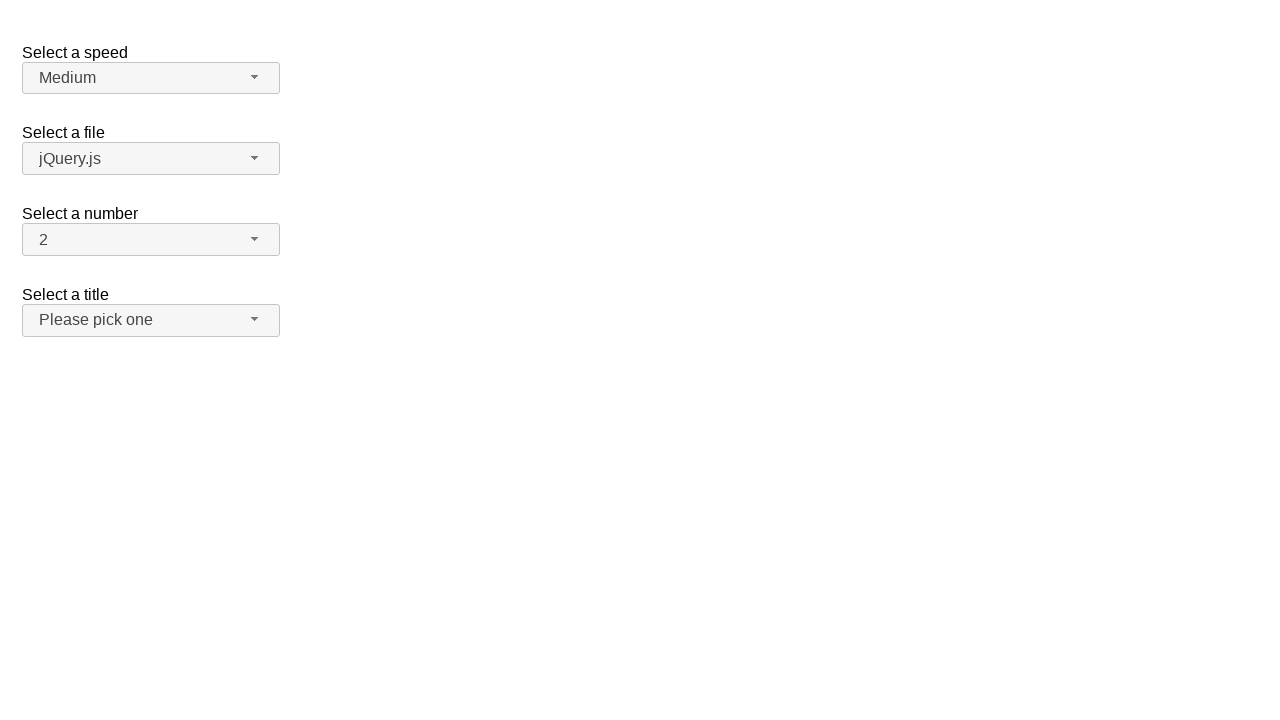

Clicked number dropdown button to open menu at (255, 239) on xpath=//span[@id='number-button']/span[contains(@class,'ui-selectmenu-icon')]
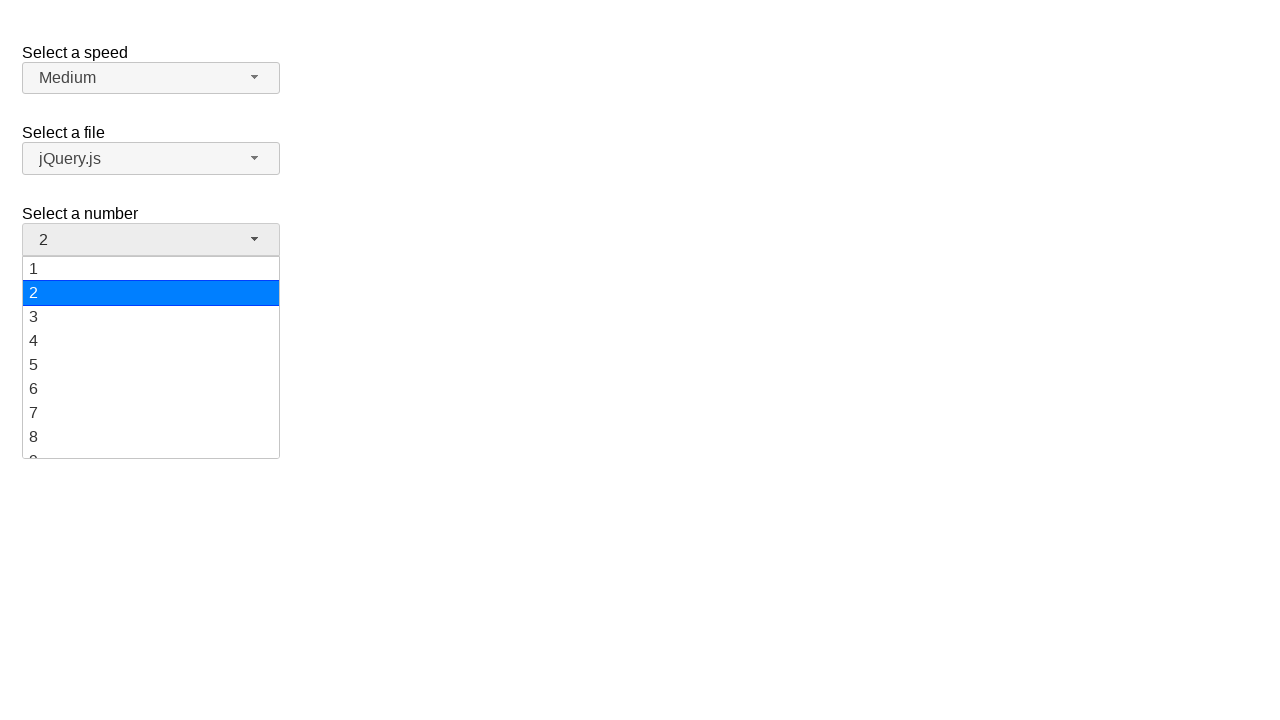

Selected option '5' from number dropdown at (151, 365) on xpath=//ul[@id='number-menu']//div[text()='5']
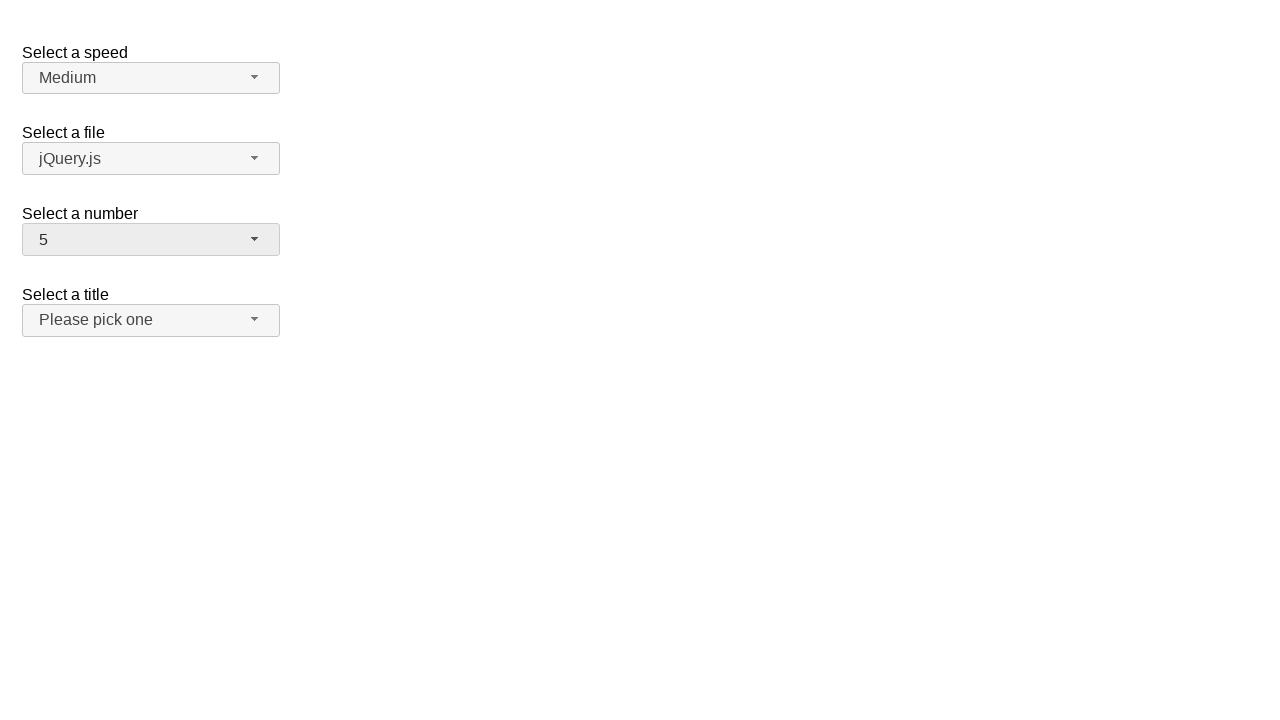

Verified option '5' is displayed as selected
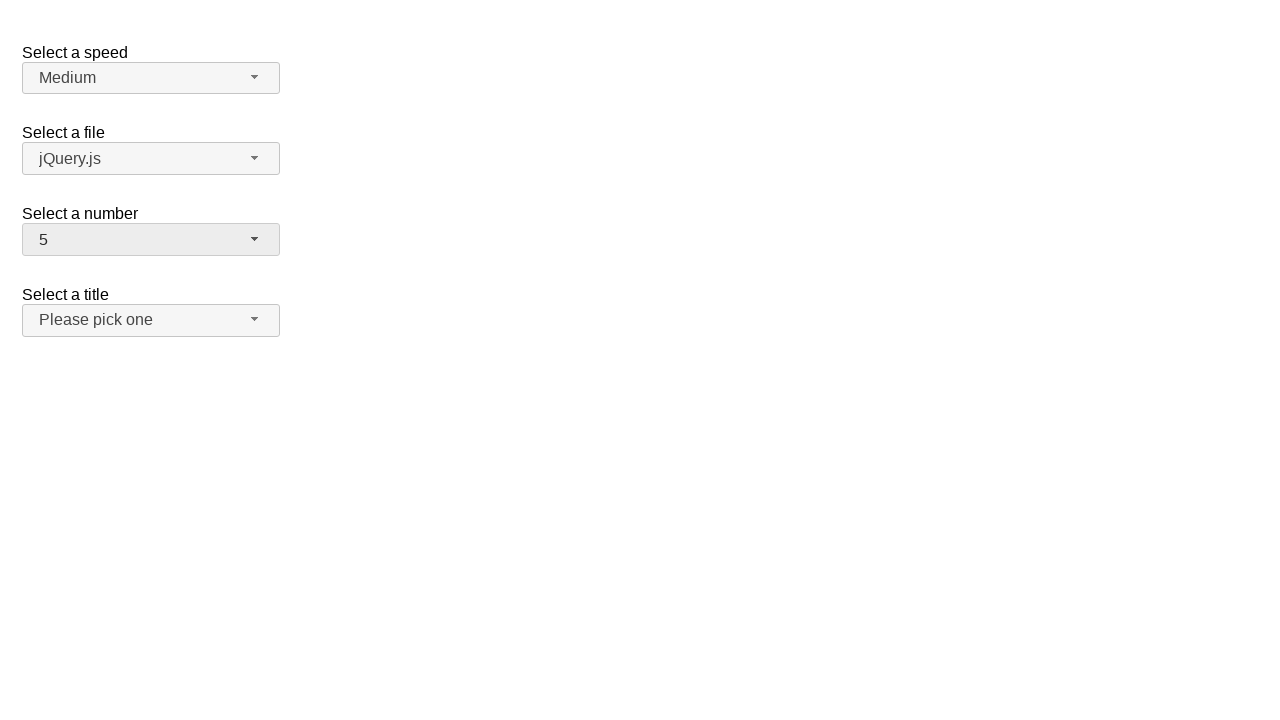

Clicked number dropdown button to open menu at (255, 239) on xpath=//span[@id='number-button']/span[contains(@class,'ui-selectmenu-icon')]
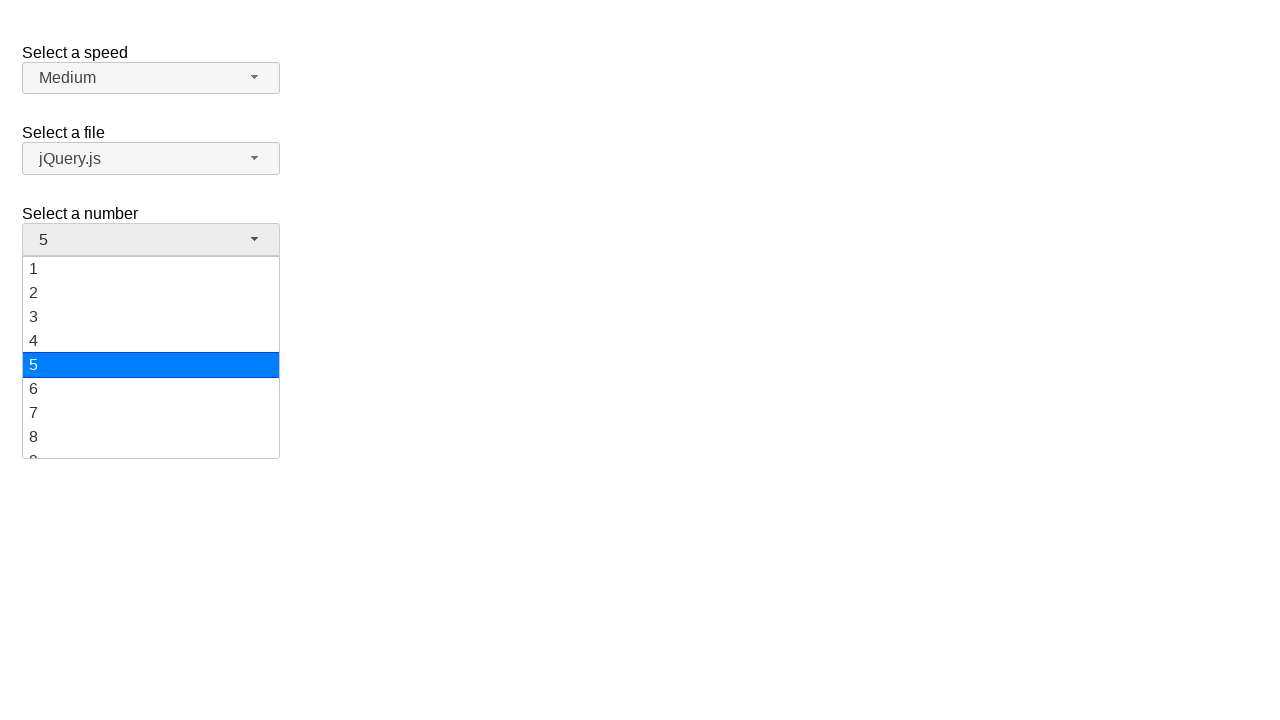

Selected option '16' from number dropdown at (151, 373) on xpath=//ul[@id='number-menu']//div[text()='16']
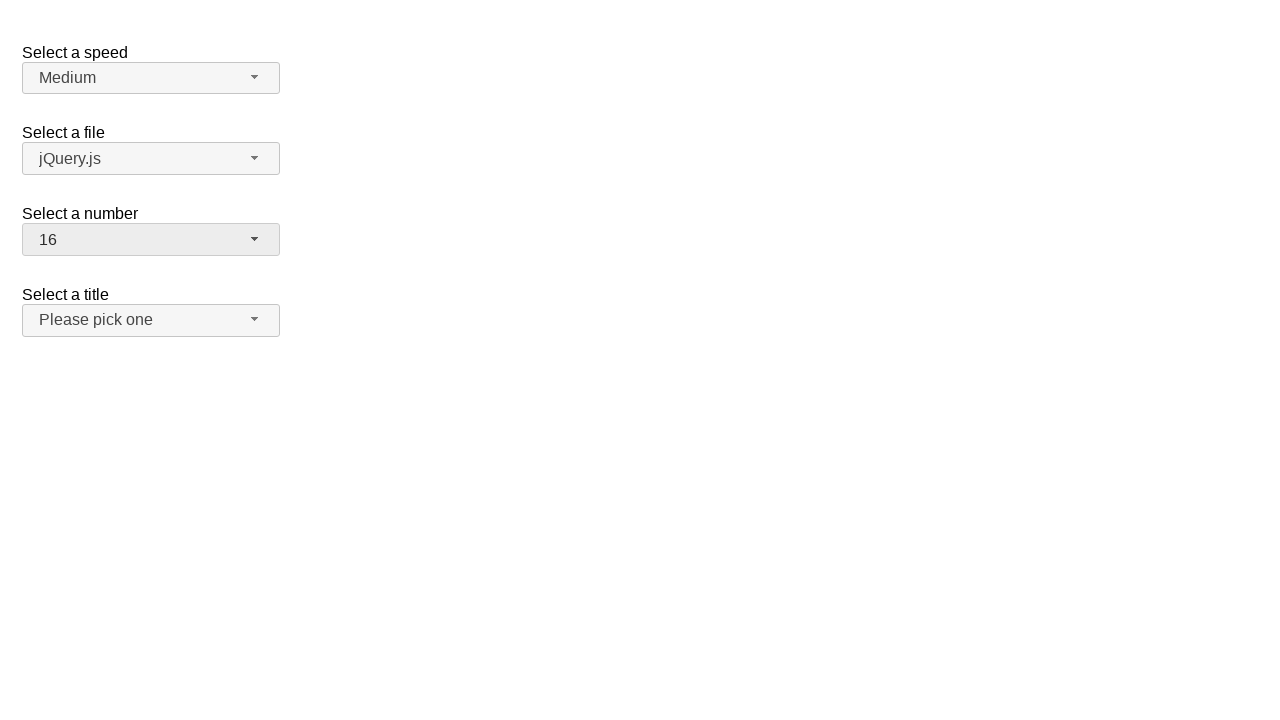

Verified option '16' is displayed as selected
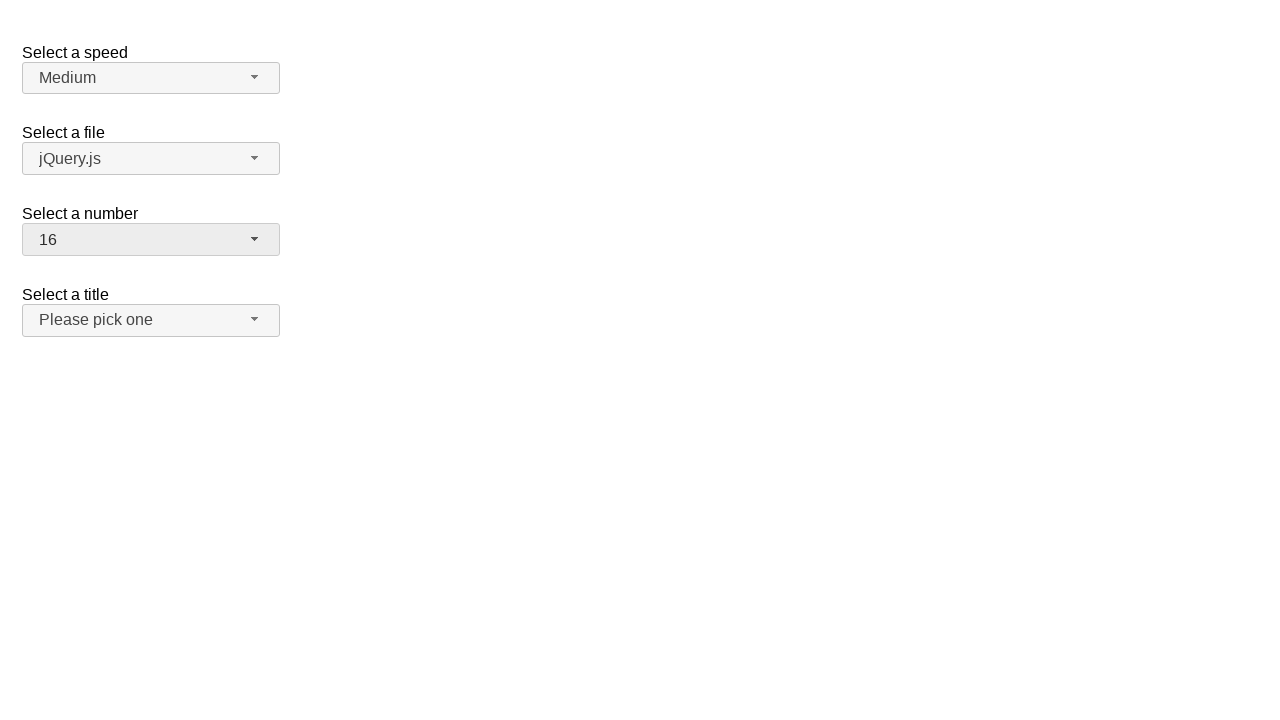

Clicked number dropdown button to open menu at (255, 239) on xpath=//span[@id='number-button']/span[contains(@class,'ui-selectmenu-icon')]
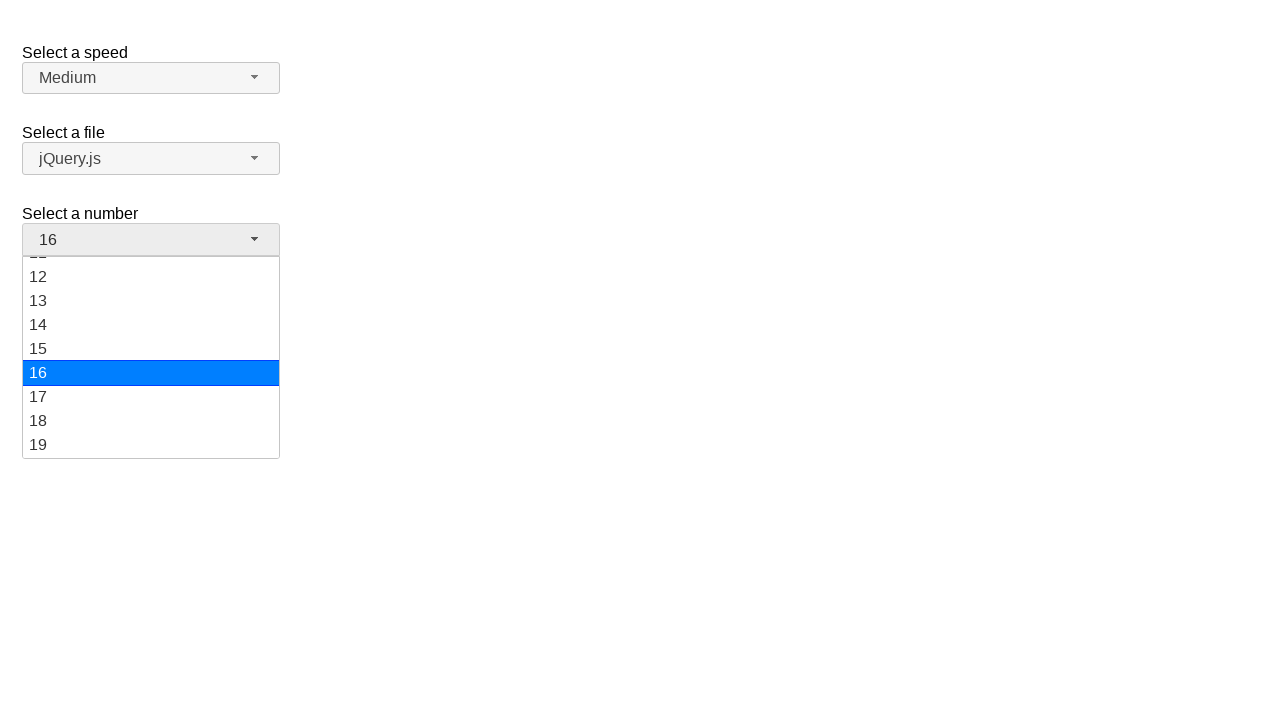

Selected option '7' from number dropdown at (151, 357) on xpath=//ul[@id='number-menu']//div[text()='7']
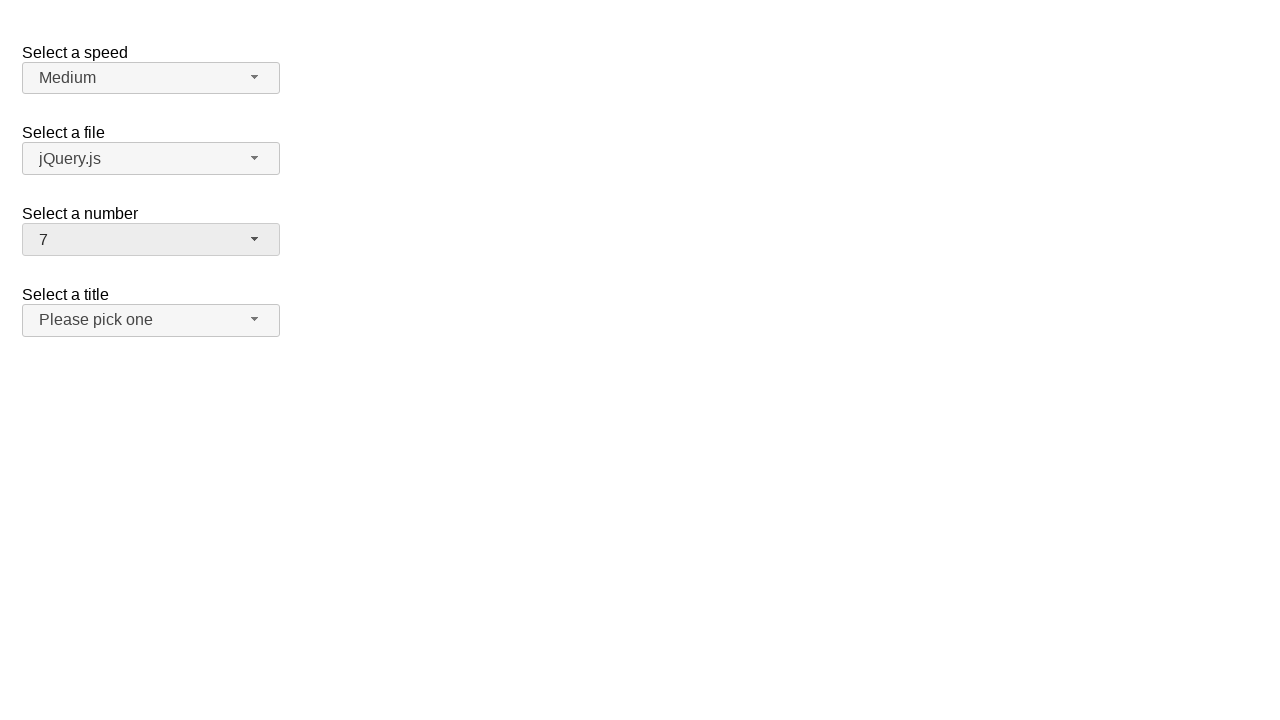

Verified option '7' is displayed as selected
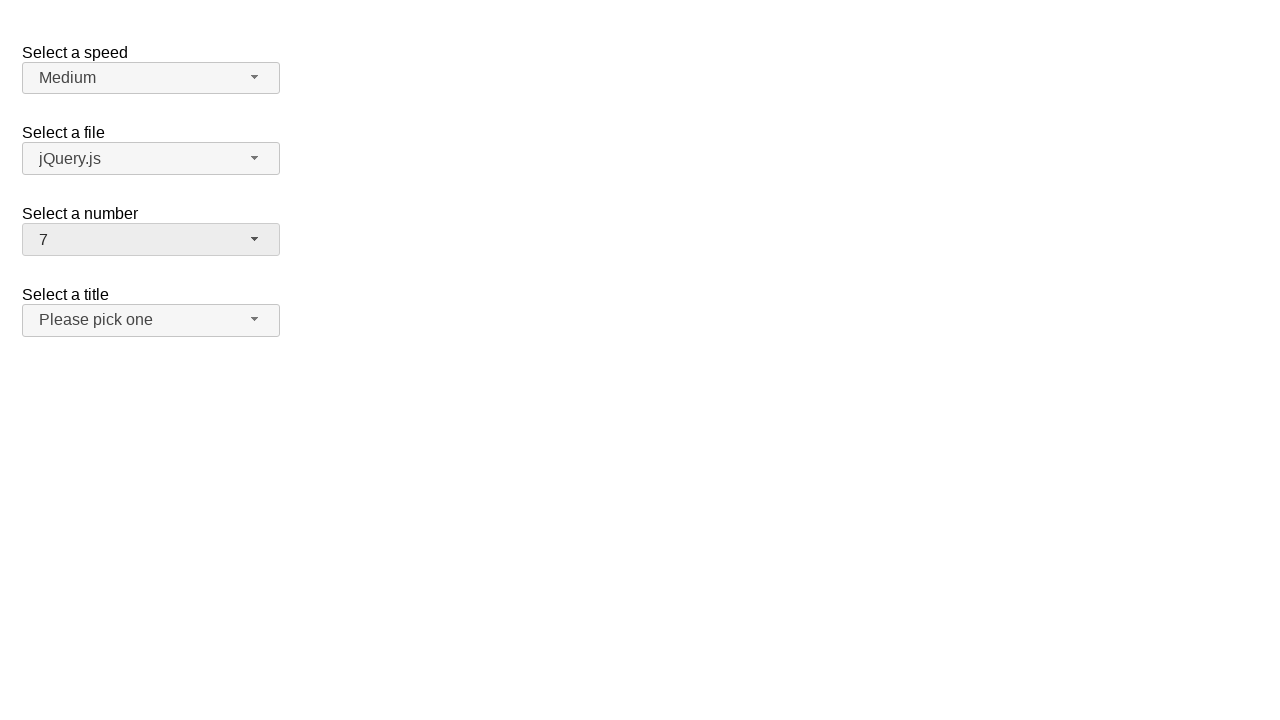

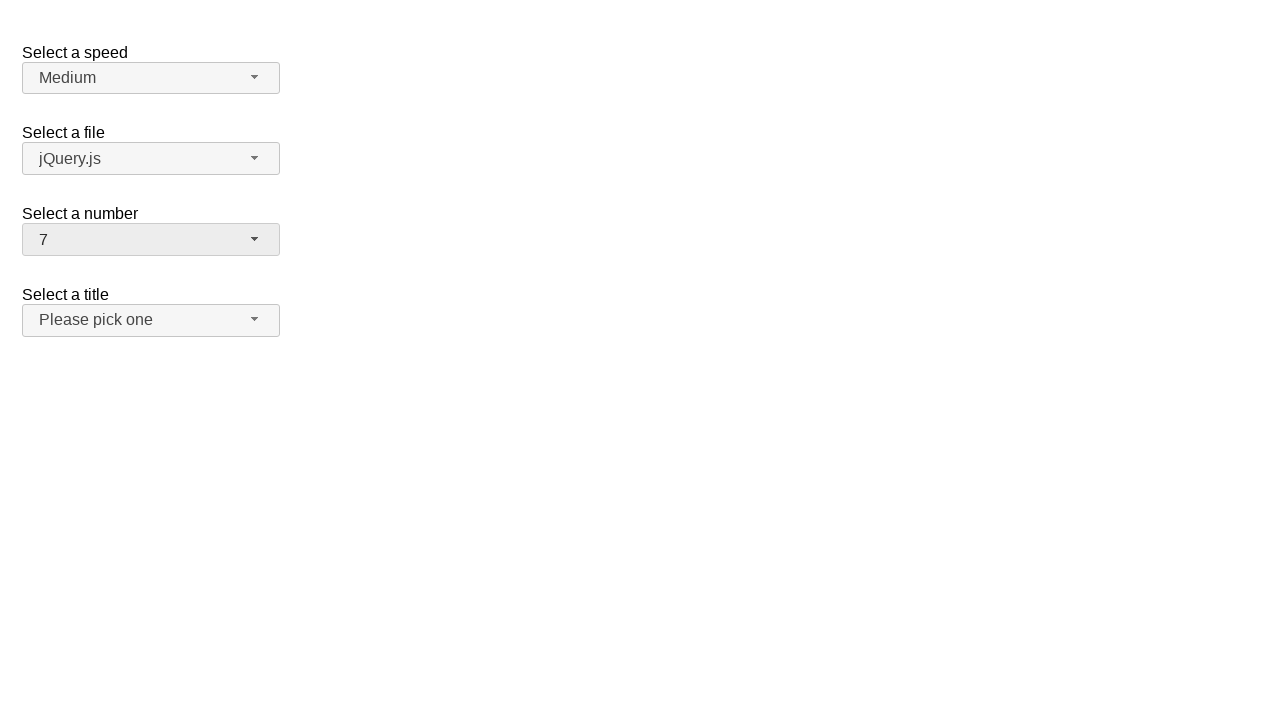